Verifies the Emerge 50 badge functionality by clicking on the badge, navigating to a document verification page, clicking the Verify button, and if the document is valid, verifying the Public Audit Proof and Proof B integrity checks.

Starting URL: https://print2block.com/demo-badge-v2/emerge50.html

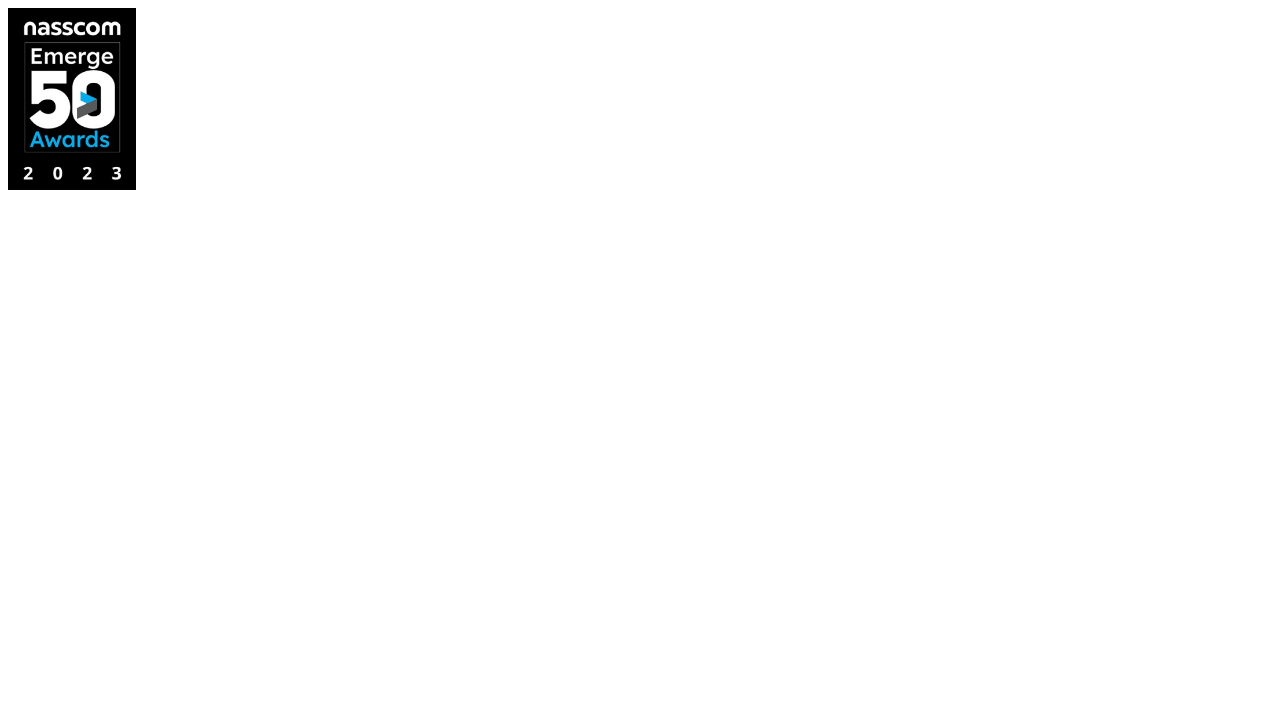

Clicked on the Emerge 50 badge at (72, 99) on internal:attr=[alt="p2b-badge"i]
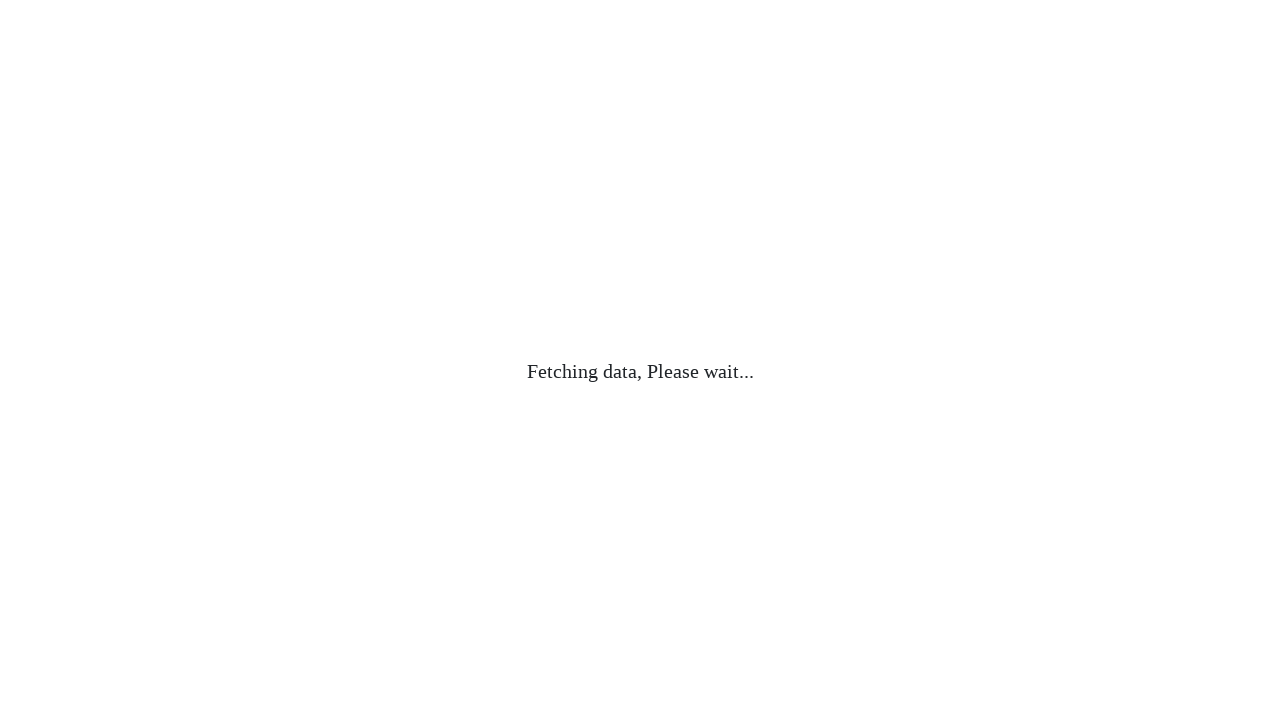

Navigated to document verification page
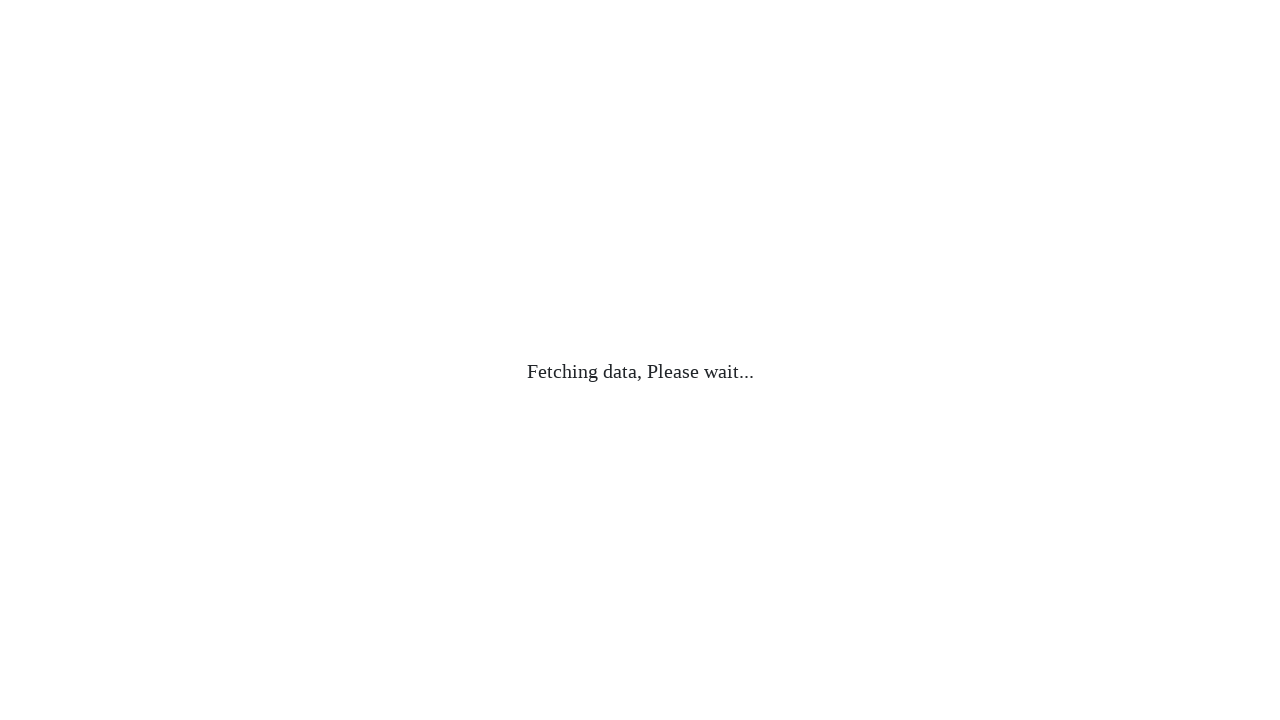

Clicked the Verify button at (997, 581) on internal:role=button[name="Verify"i]
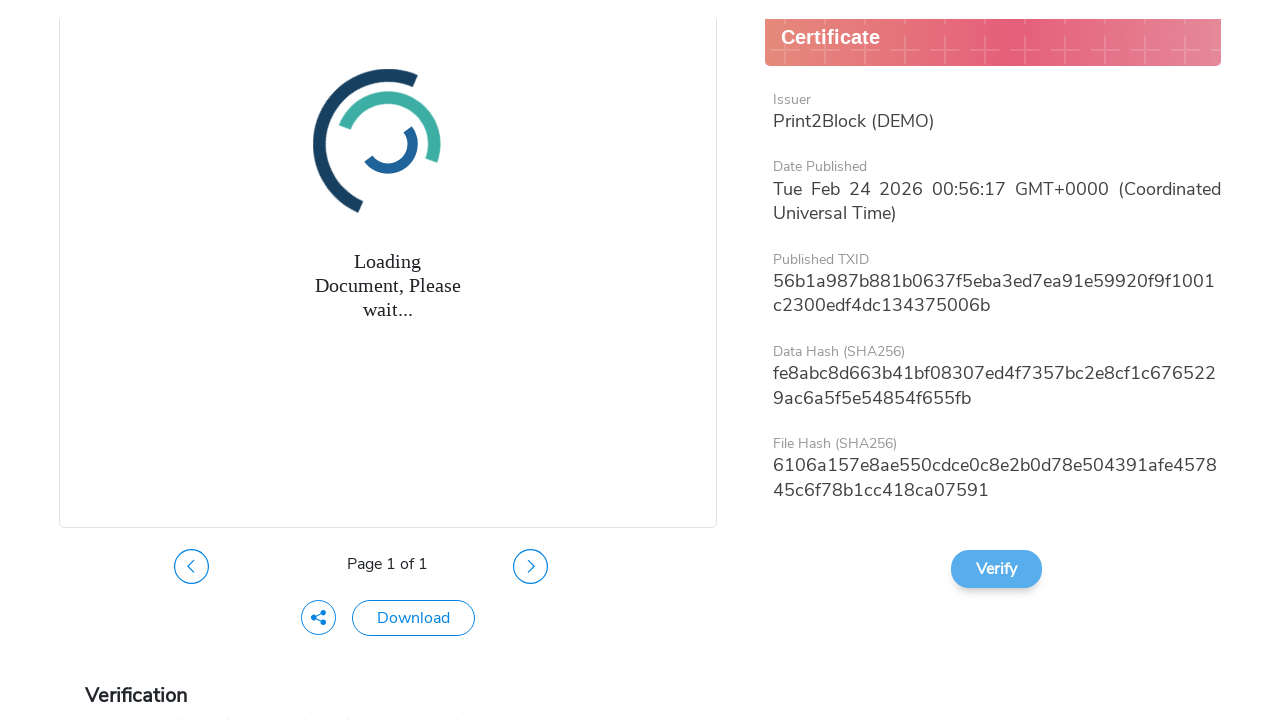

Verification result message appeared
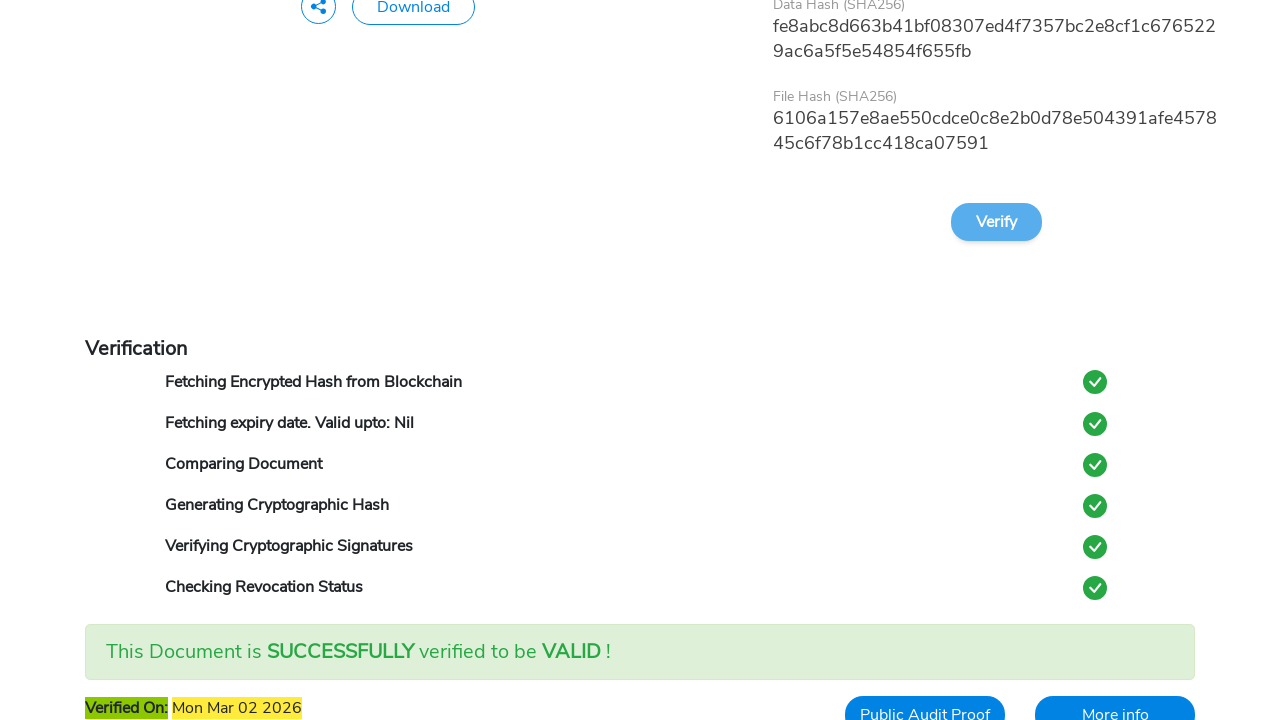

Retrieved verification result text: this document is
                successfully
                verified to be
                valid
                !
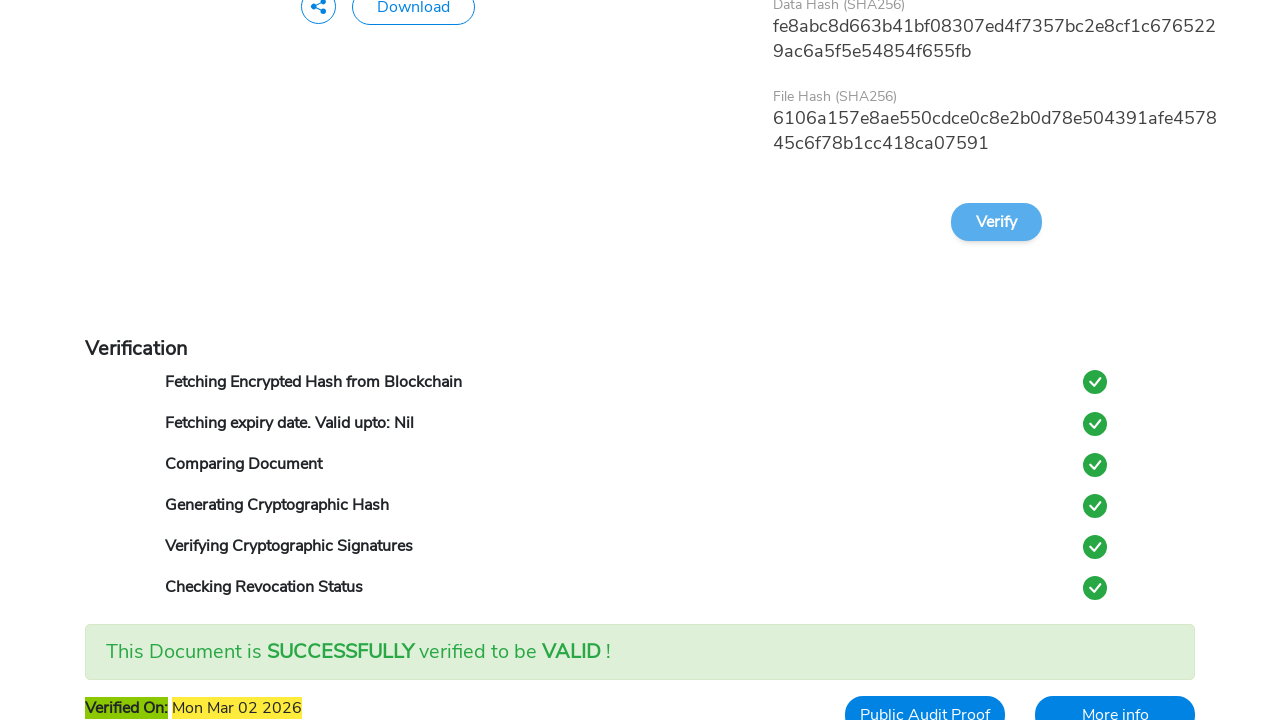

Clicked Public Audit Proof button at (925, 701) on internal:role=button[name="Public Audit Proof"i]
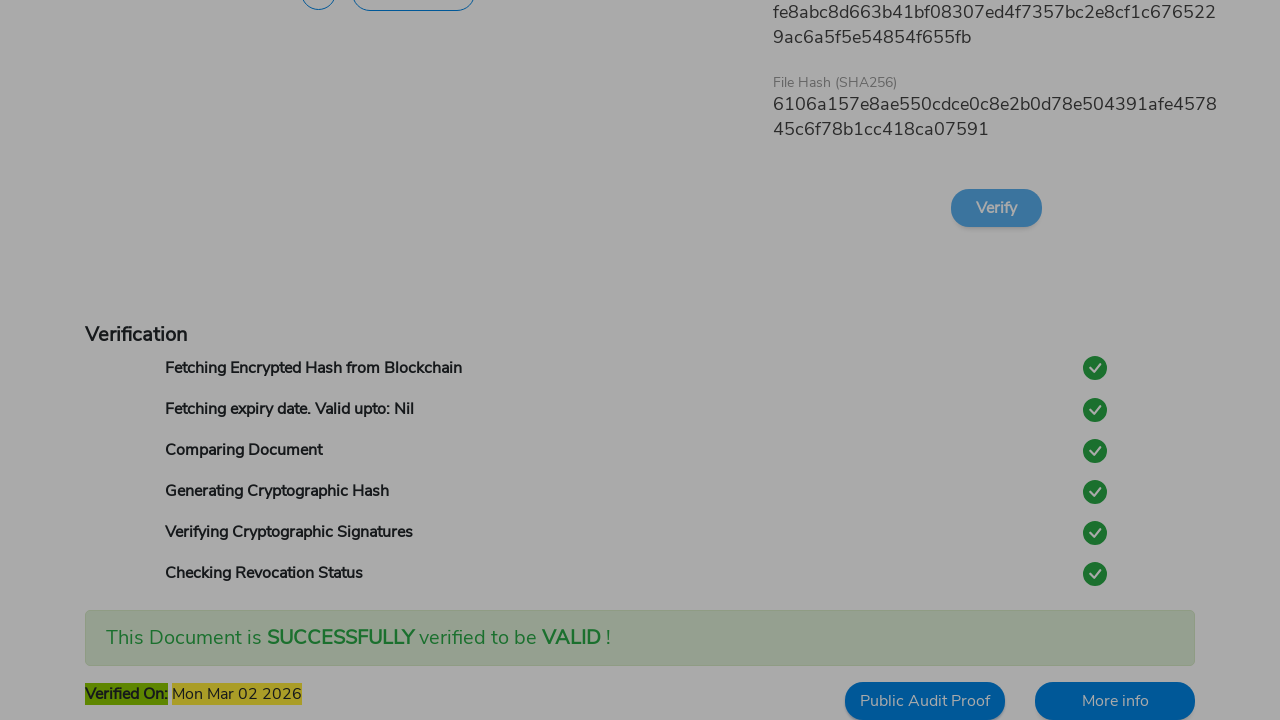

Public Audit Proof modal appeared
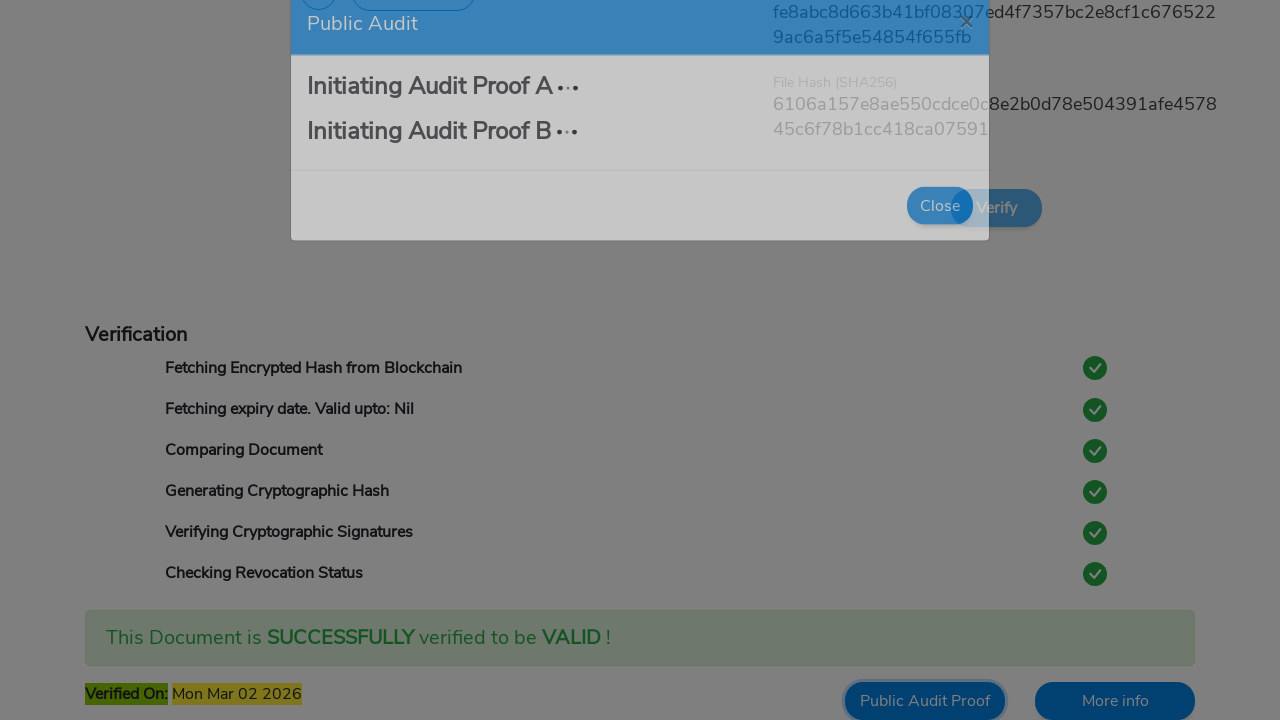

Checked for Audit Proof A failure: False
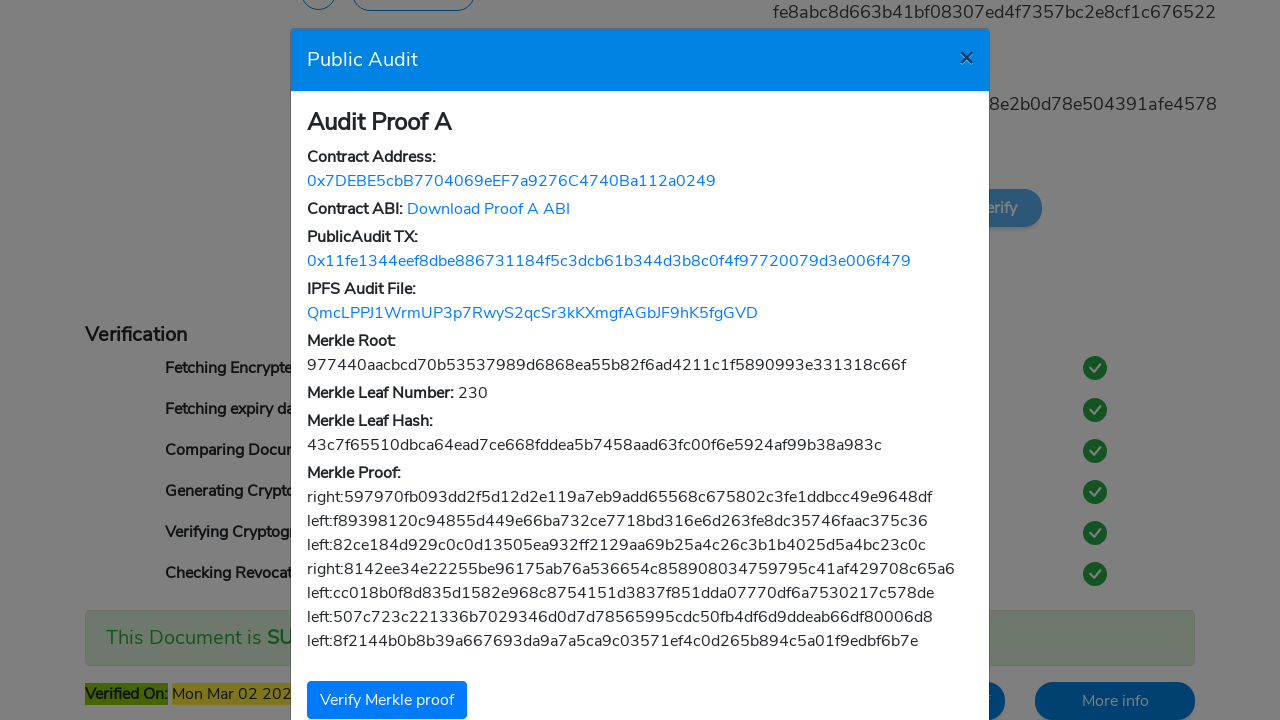

Clicked Verify Merkle proof button at (387, 700) on internal:role=button[name="Verify Merkle proof"i]
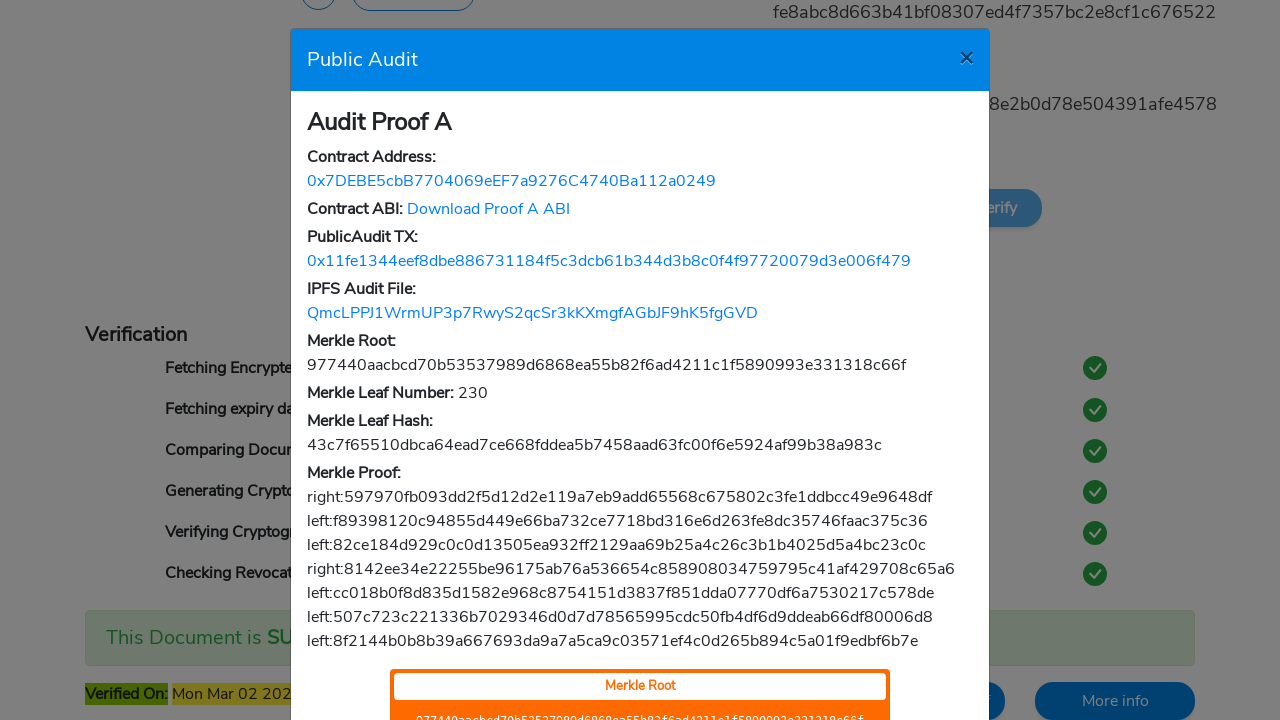

Merkle verification status appeared
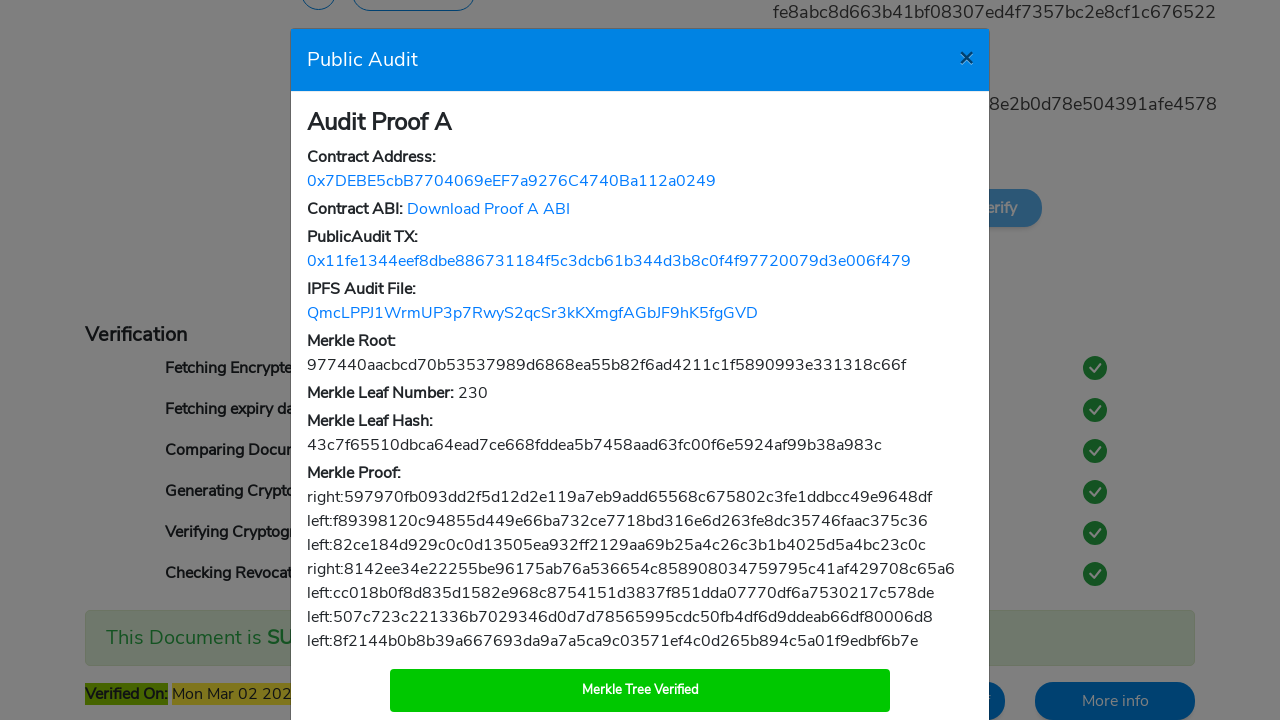

Clicked Verify Proof B button at (370, 585) on internal:role=button[name="Verify Proof B"i]
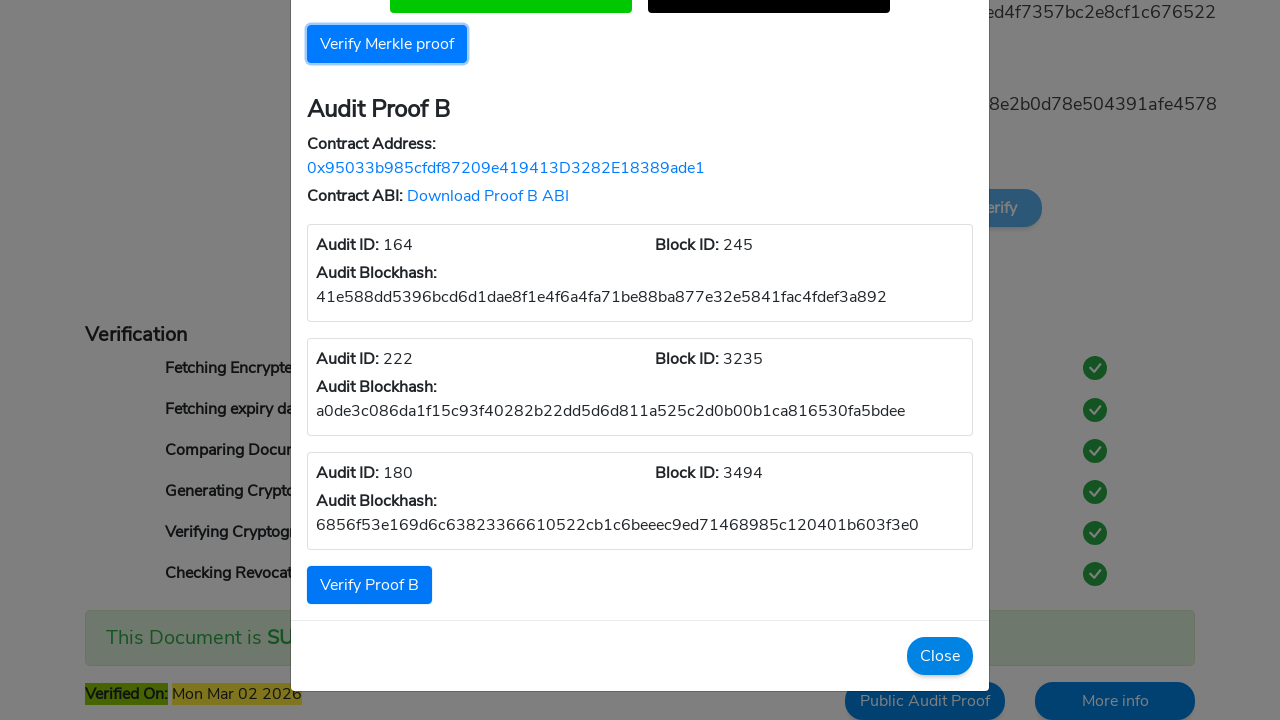

Proof B integrity verification completed successfully
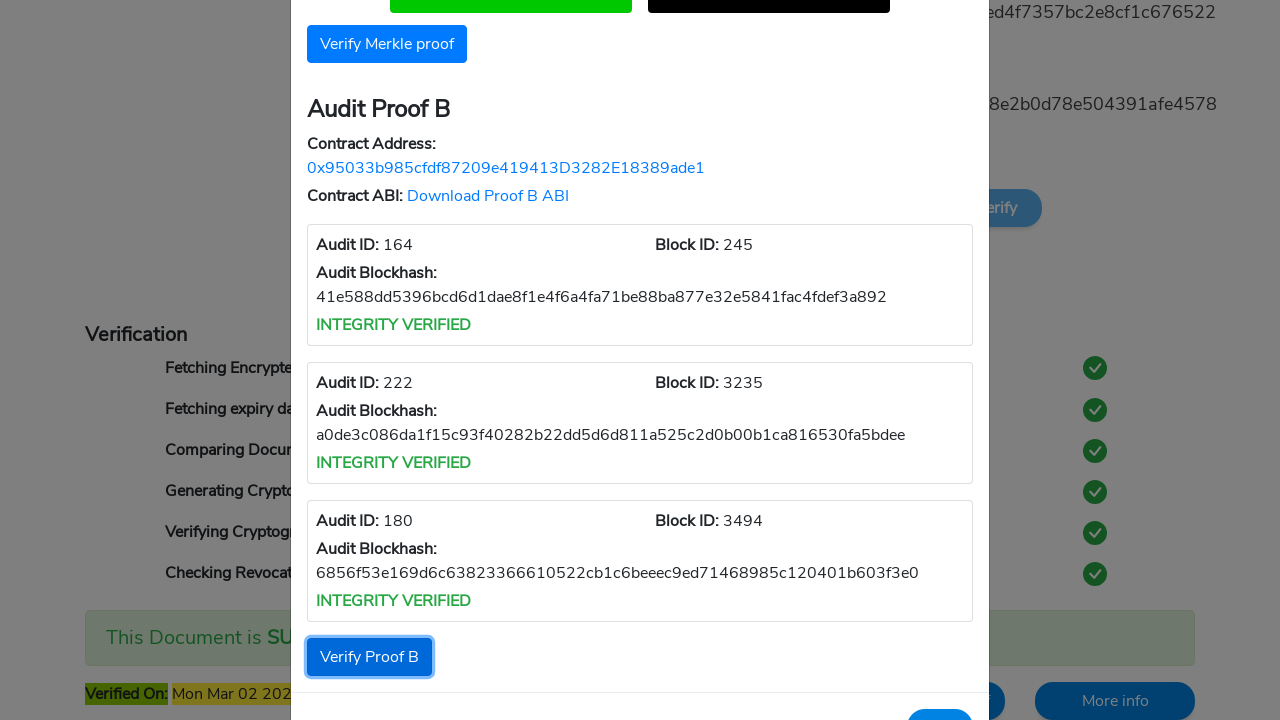

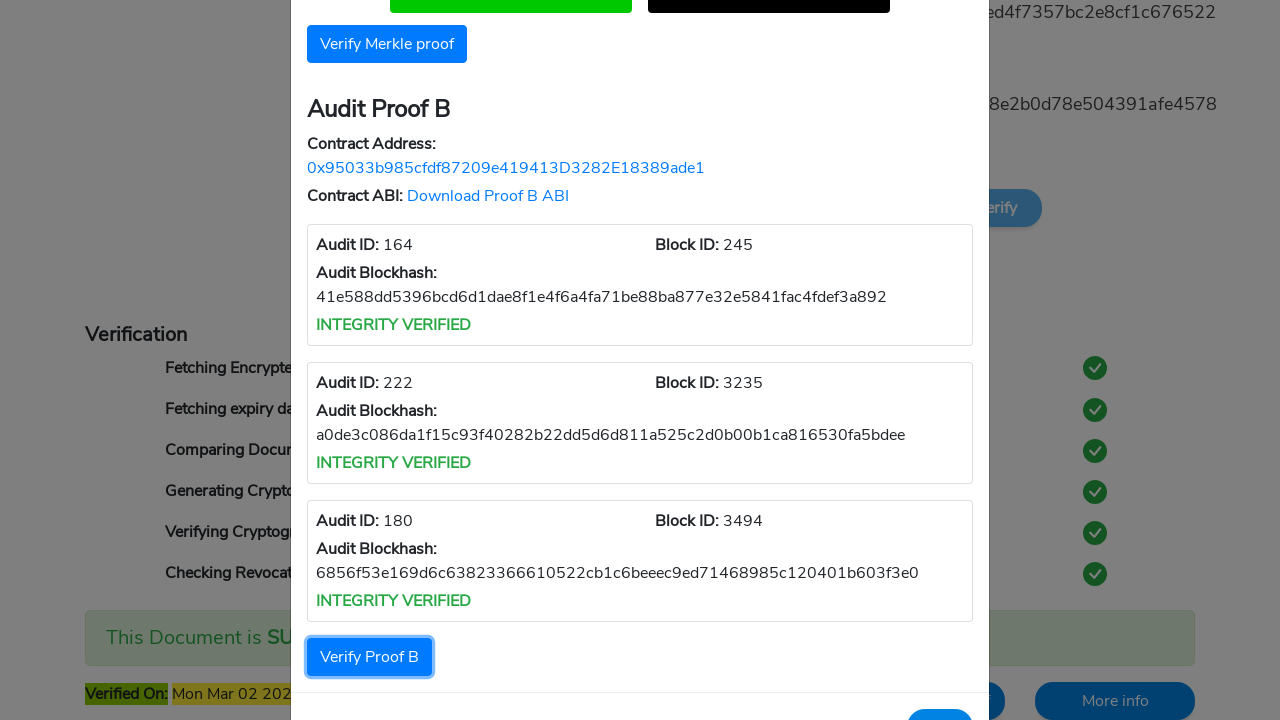